Tests the auto-complete functionality by clicking on the multi-select auto-complete input field and typing a color name to trigger suggestions

Starting URL: https://demoqa.com/auto-complete

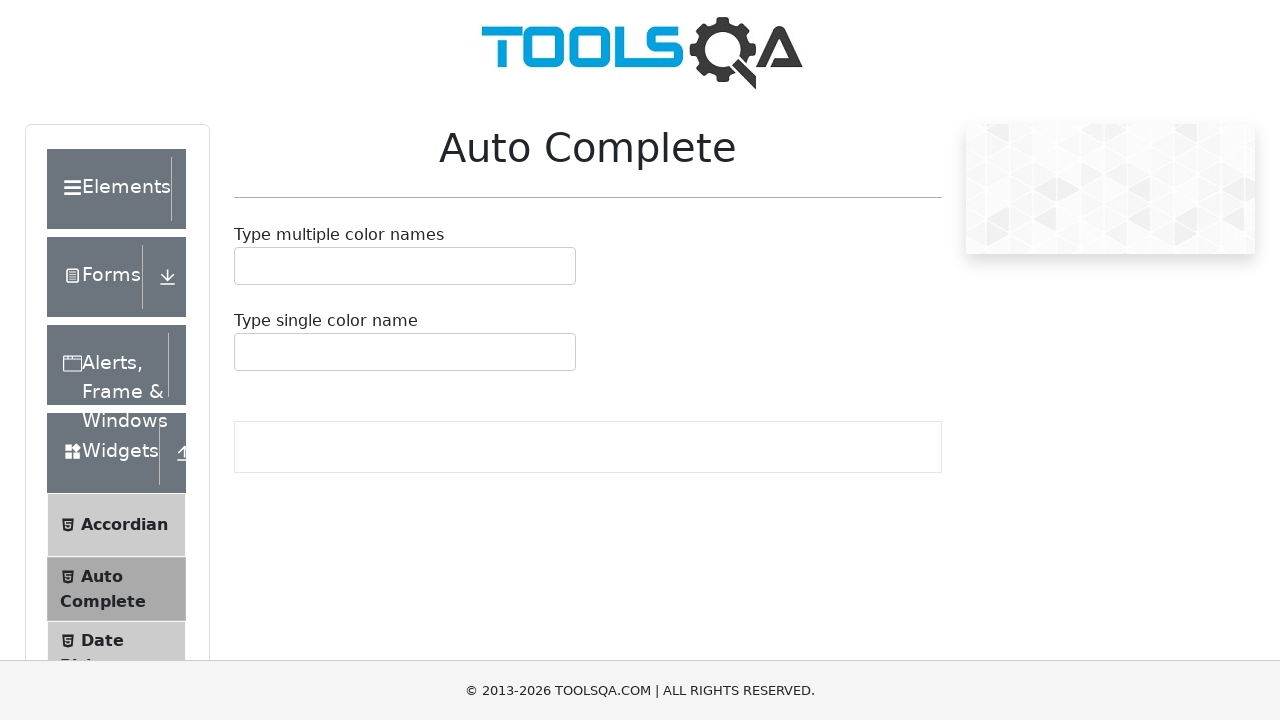

Clicked on the multi-select auto-complete input field at (405, 266) on xpath=//div[@id='autoCompleteMultipleContainer']/div/div
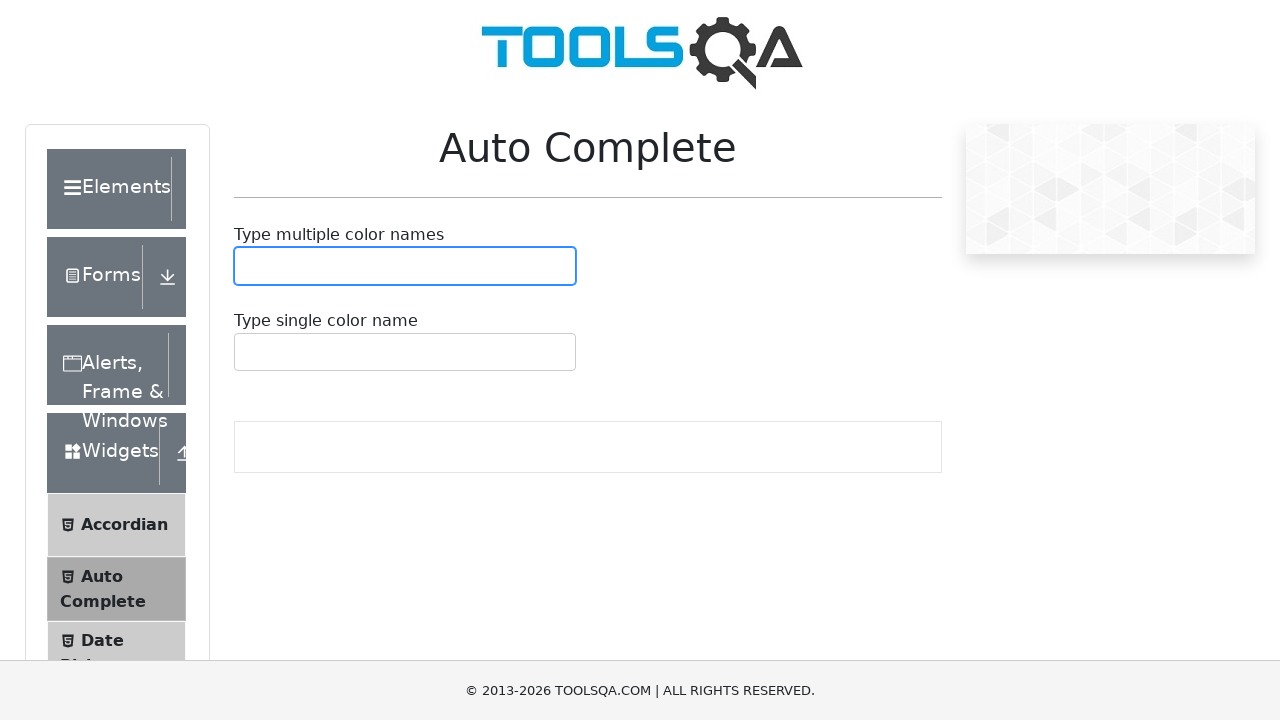

Typed 'Red' in the auto-complete input field on #autoCompleteMultipleInput
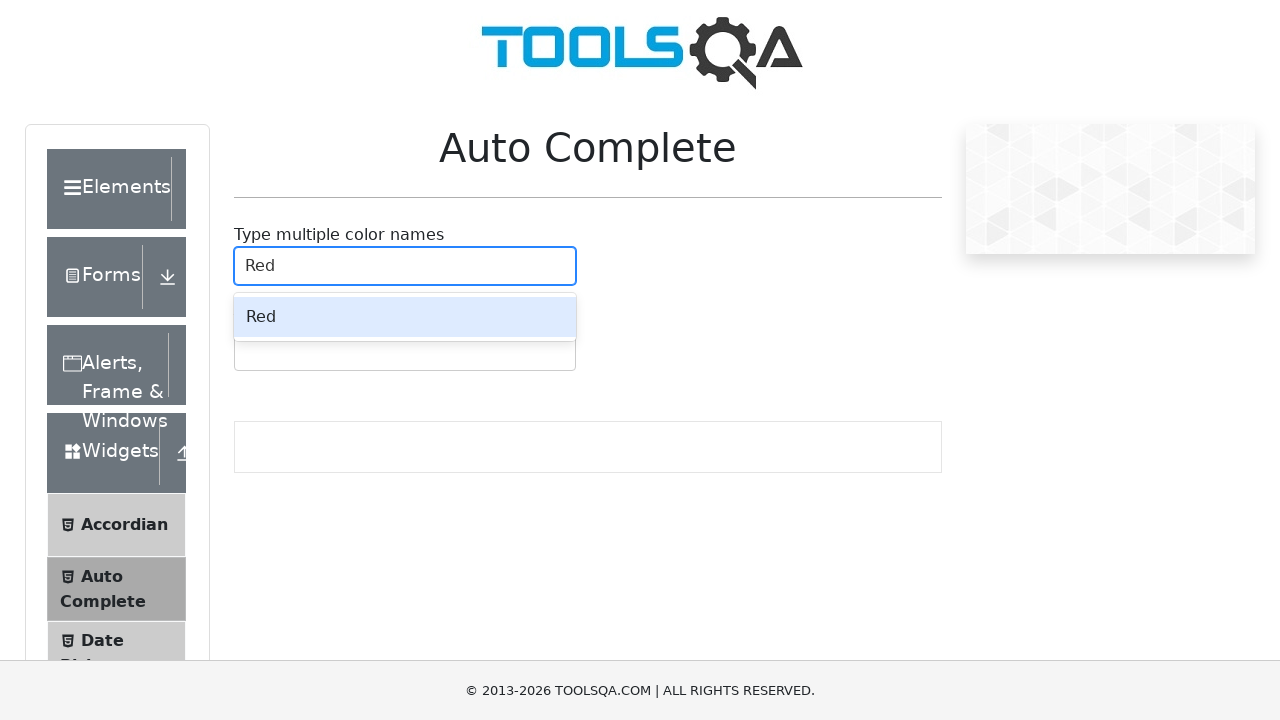

Auto-complete suggestions appeared
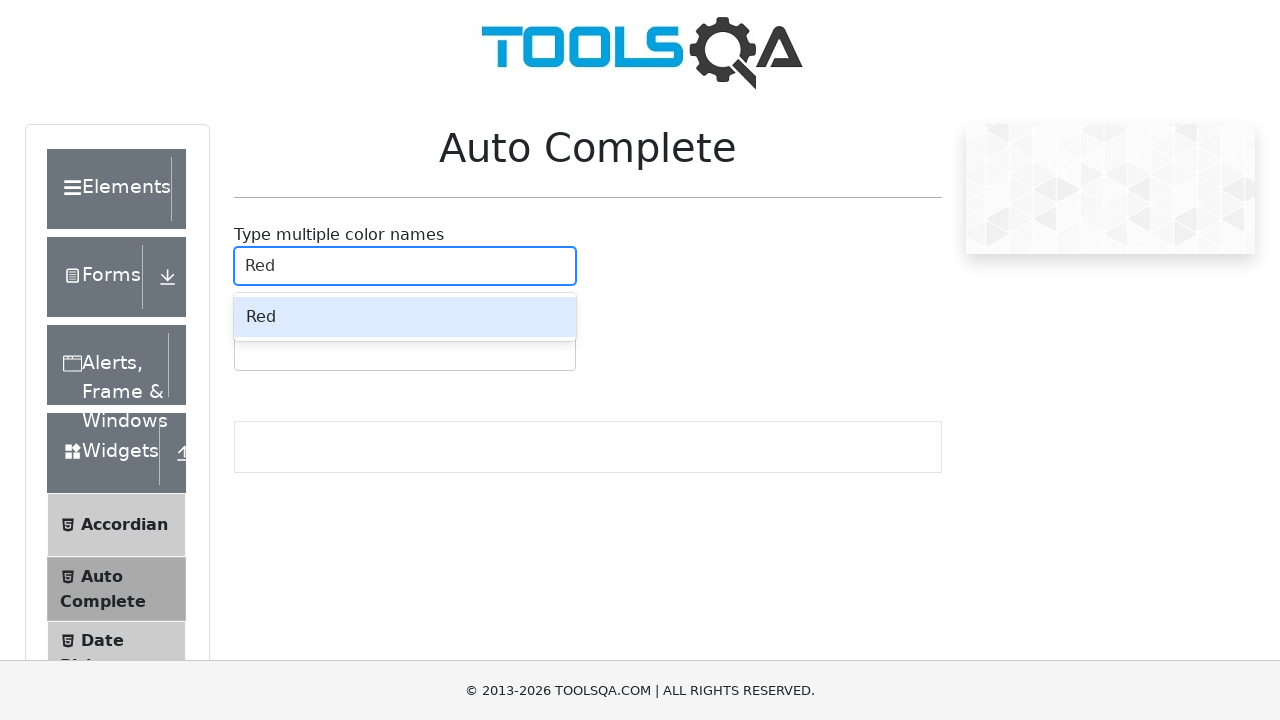

Selected 'Red' from the auto-complete suggestions at (405, 317) on .auto-complete__option >> text=Red
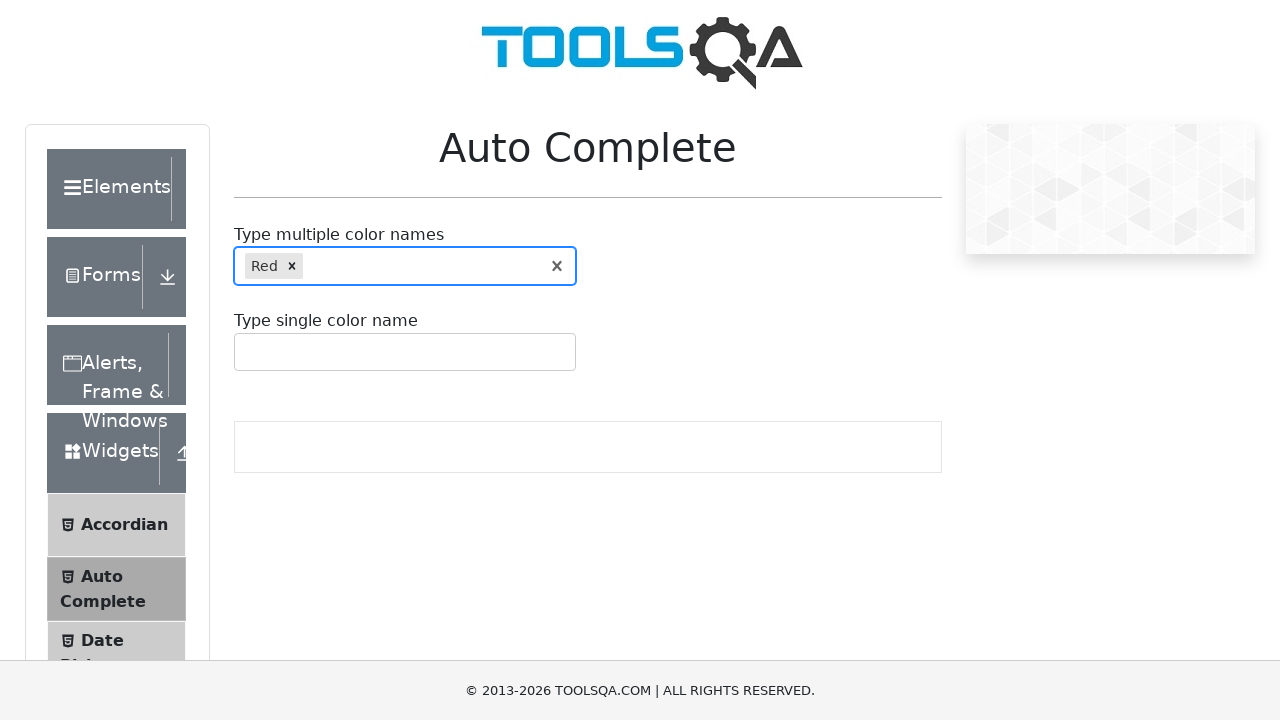

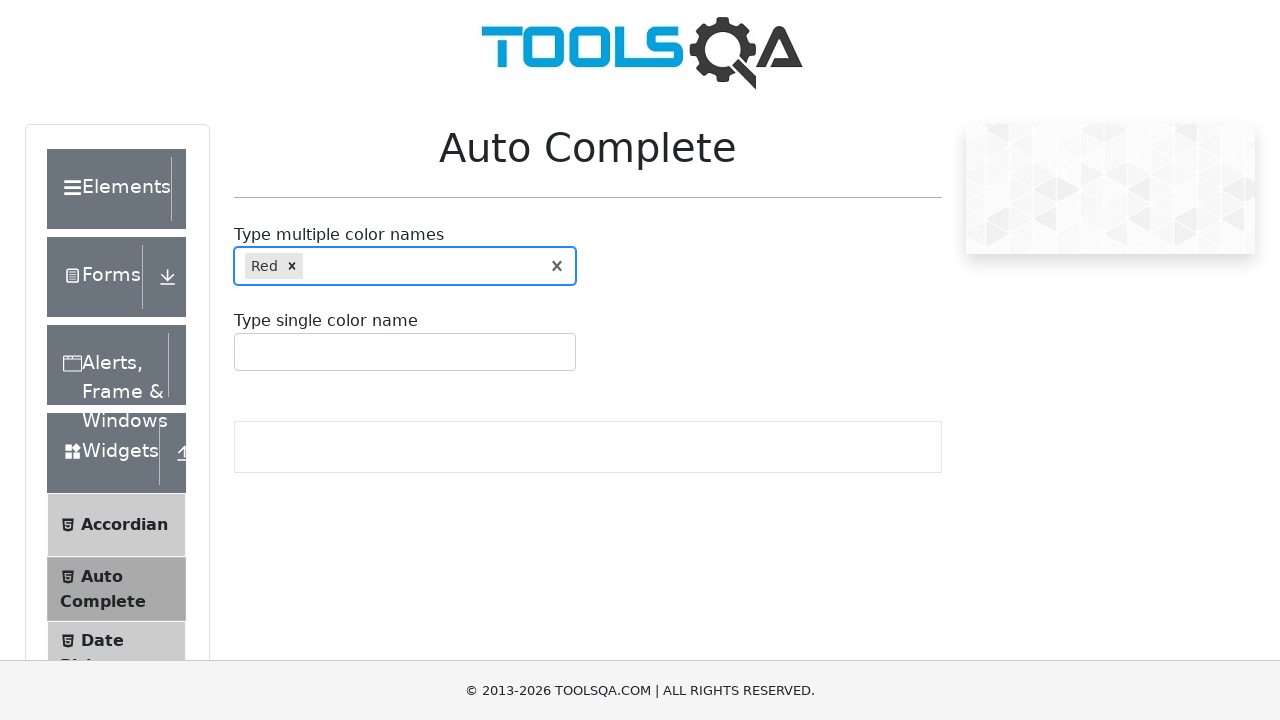